Tests implicit wait functionality by navigating to a page with dynamic properties and clicking a button that becomes visible after a delay

Starting URL: https://demoqa.com/dynamic-properties

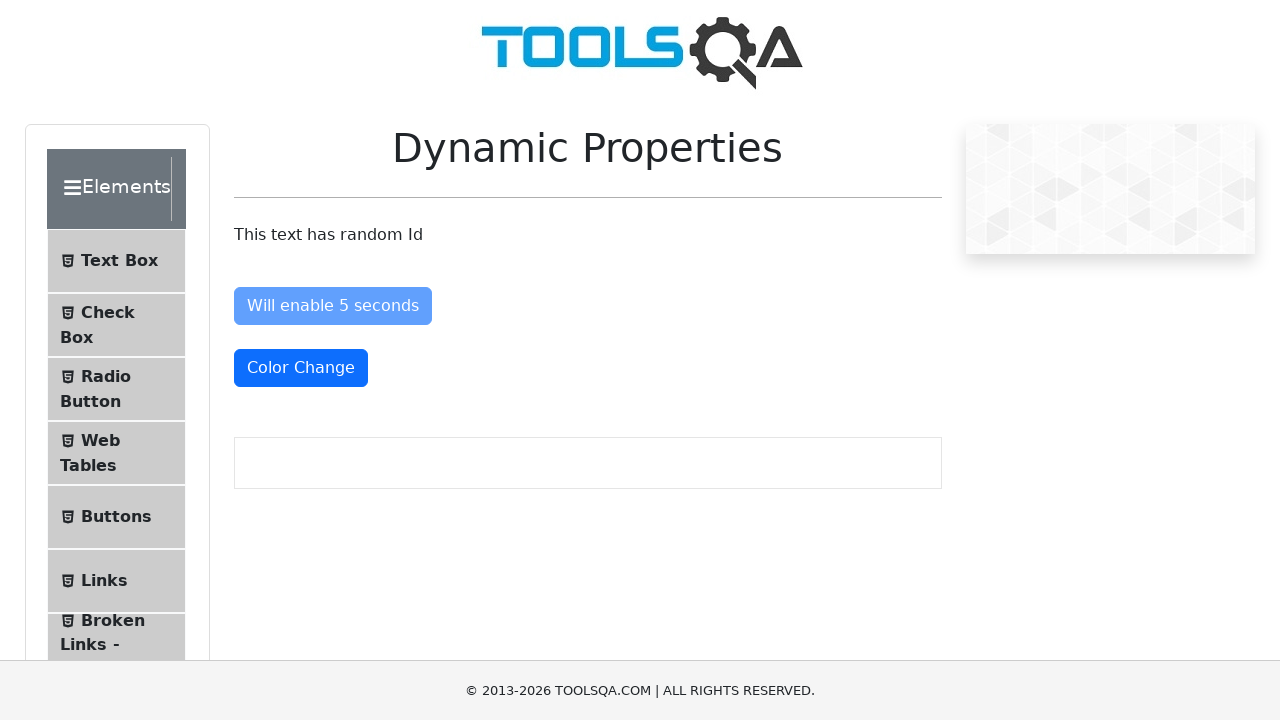

Navigated to dynamic properties page
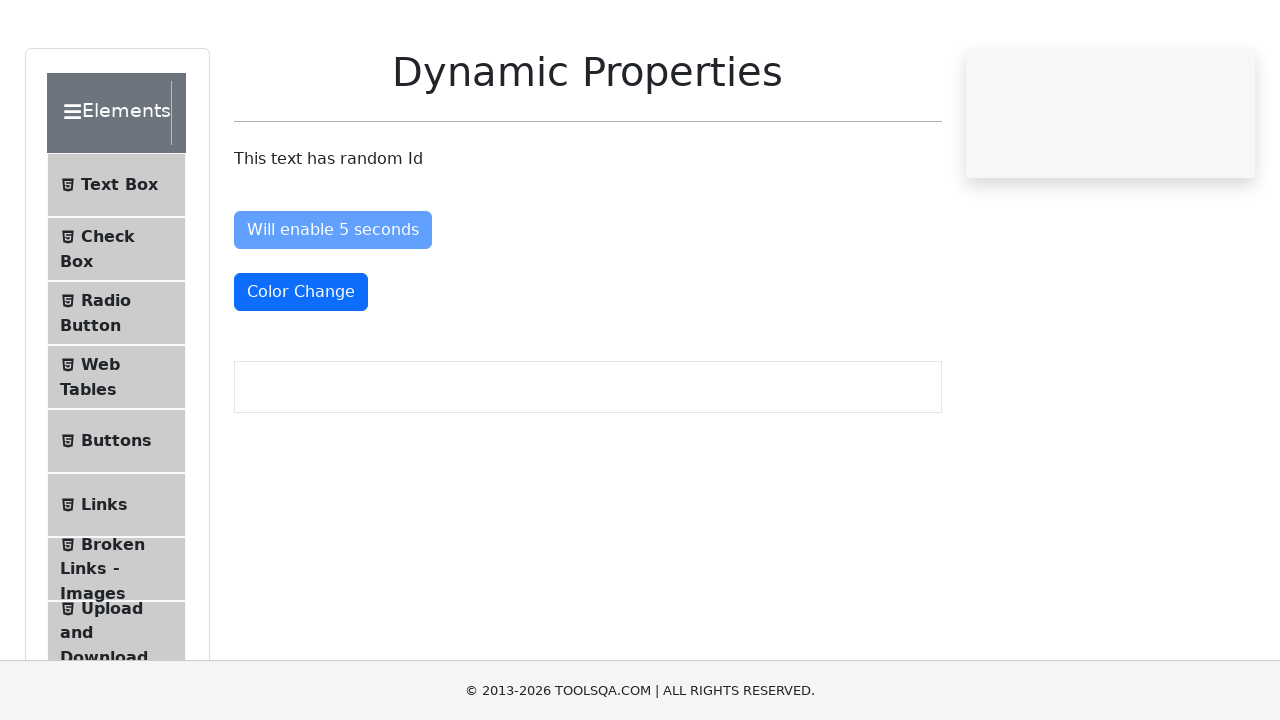

Clicked button that became visible after delay at (338, 430) on button#visibleAfter
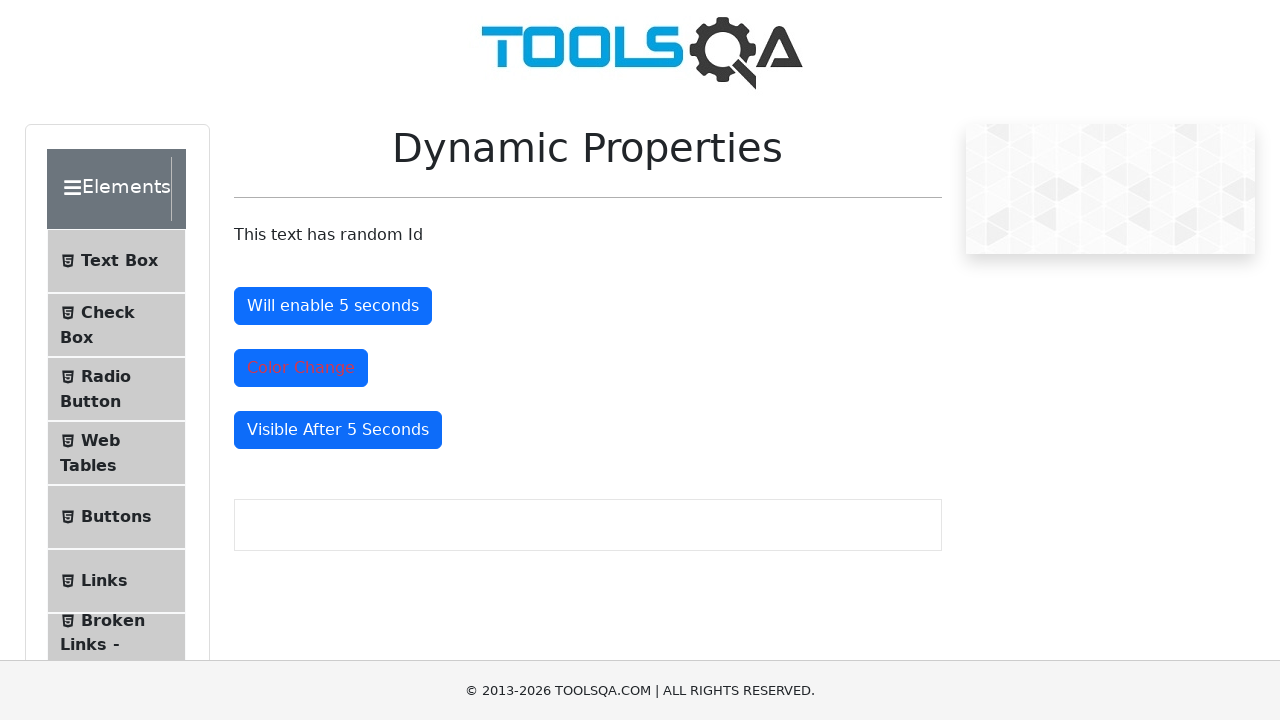

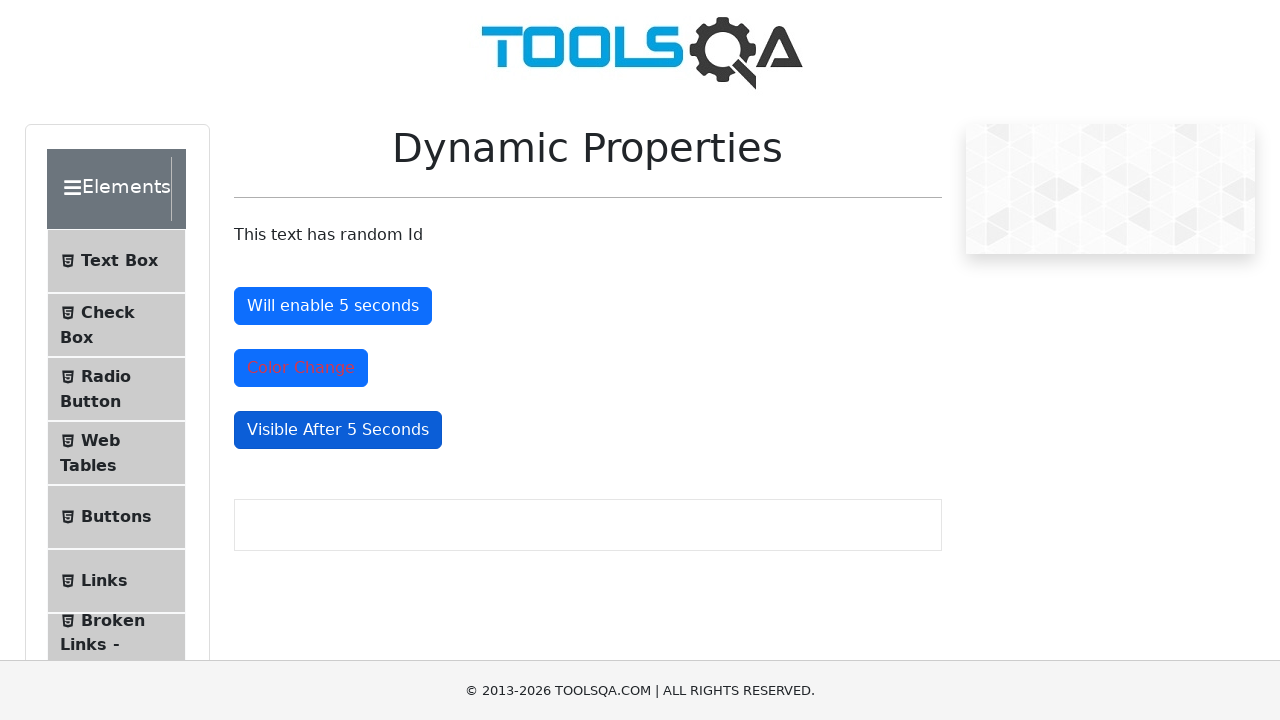